Tests dynamic content loading by clicking a button and waiting for hidden content to become visible

Starting URL: https://the-internet.herokuapp.com/dynamic_loading/1

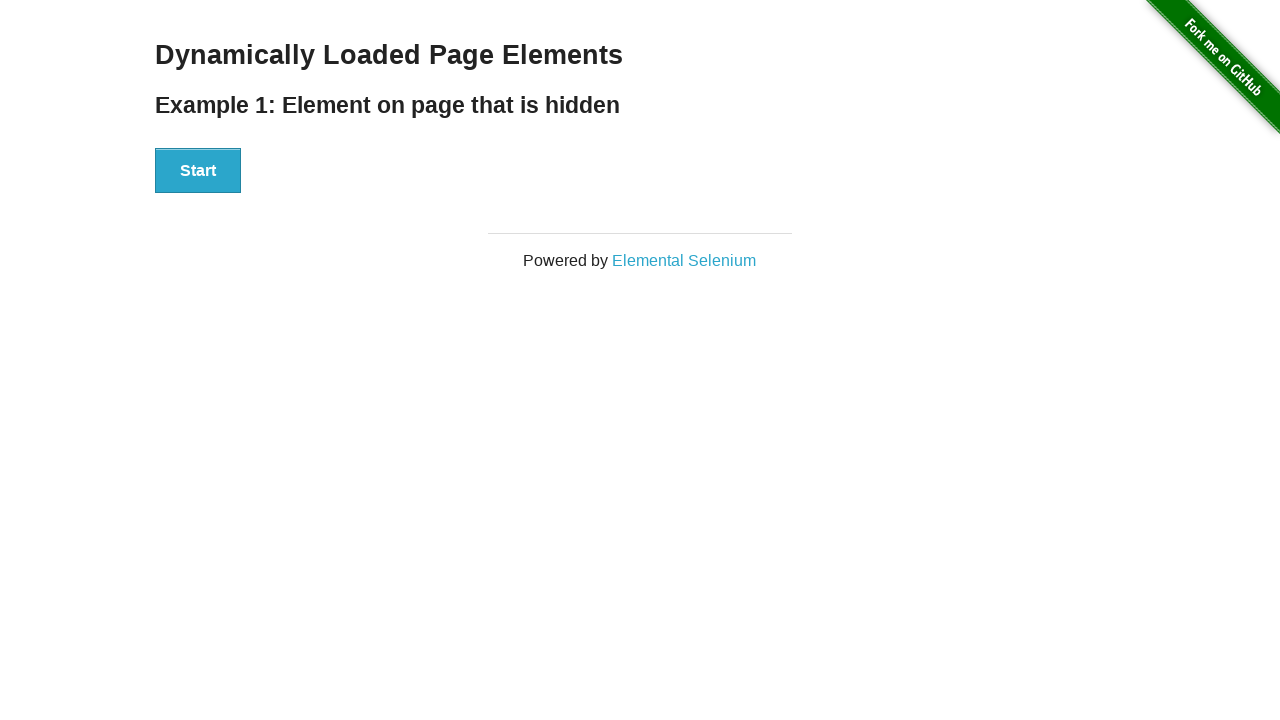

Clicked start button to trigger dynamic content loading at (198, 171) on xpath=//button
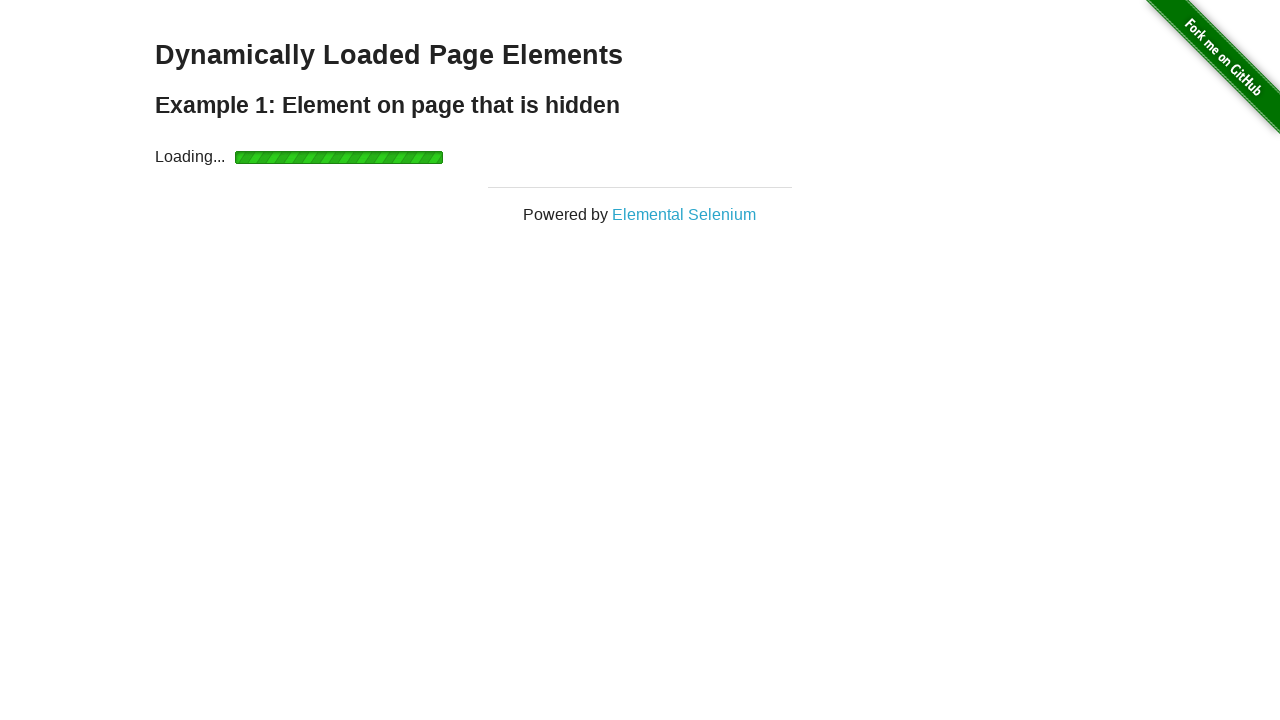

Waited for dynamically loaded content to become visible
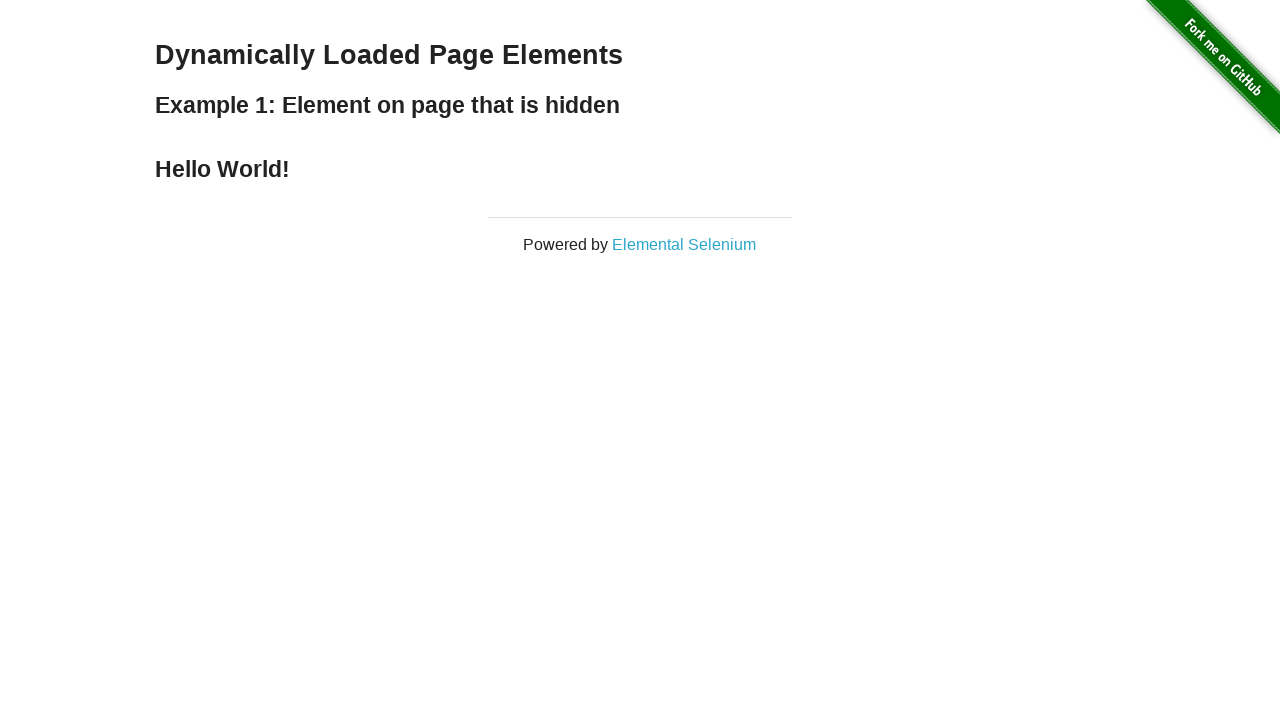

Located the loaded content element
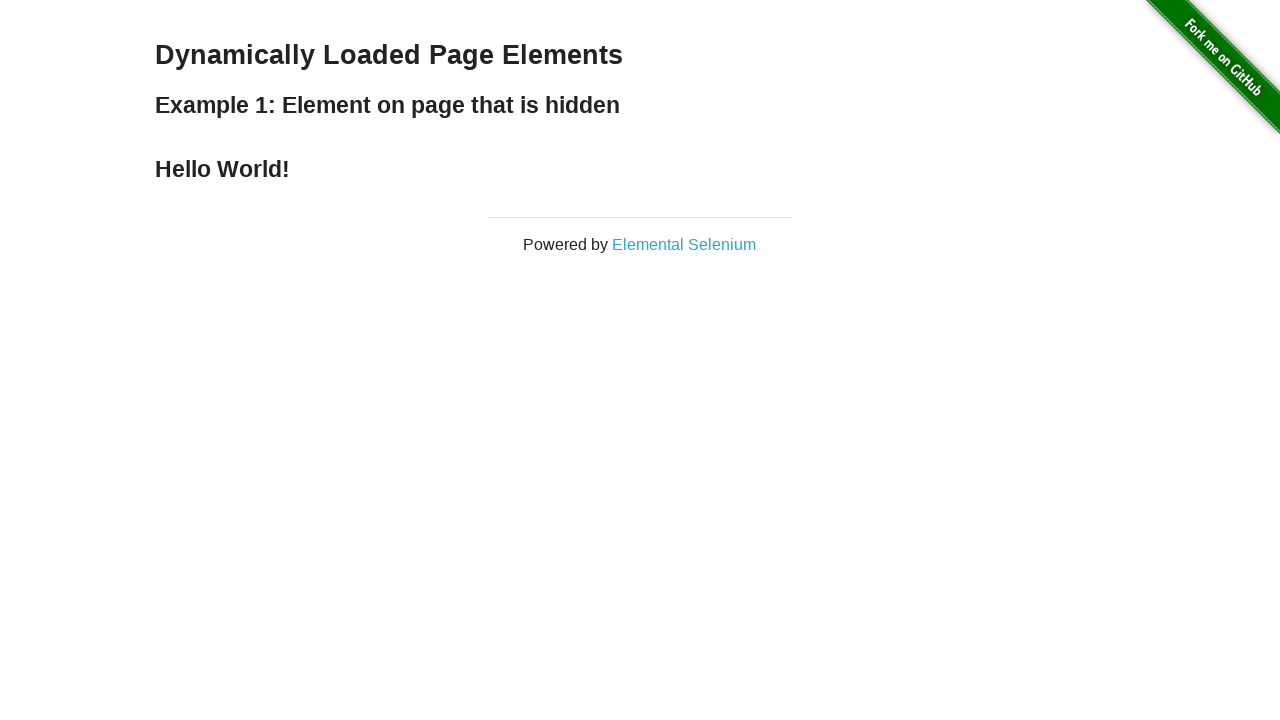

Verified loaded content displays 'Hello World!'
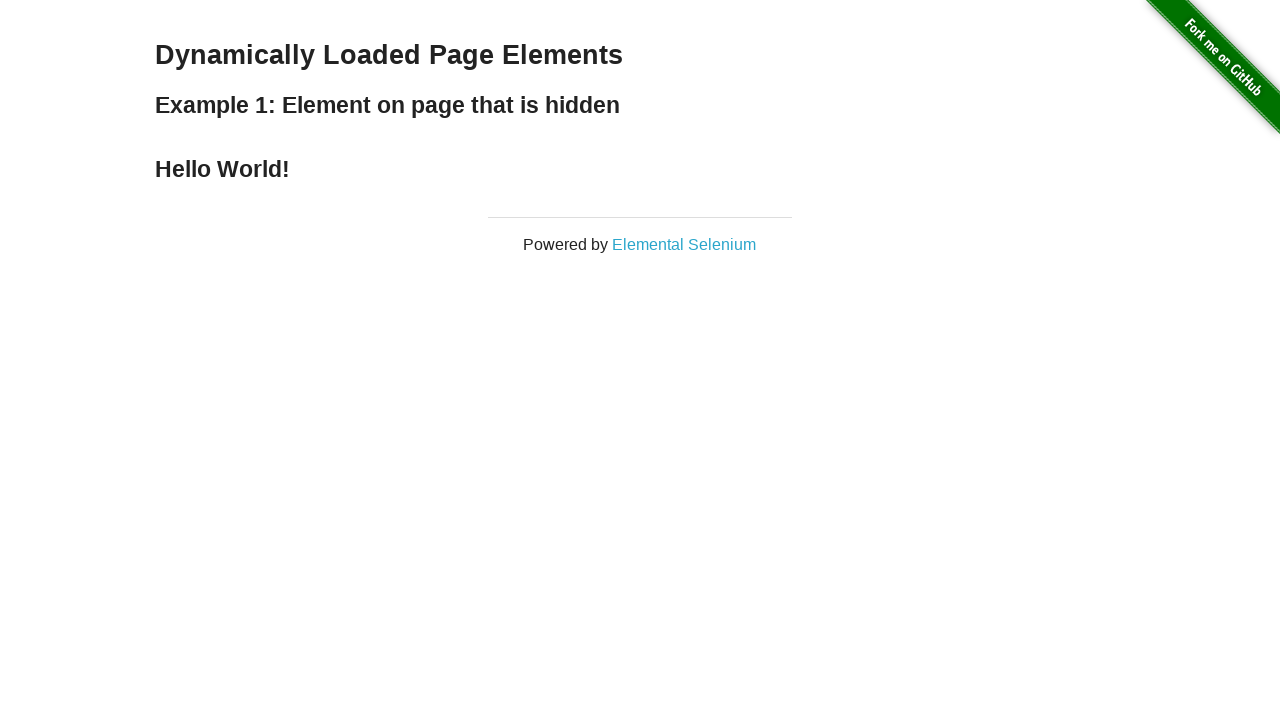

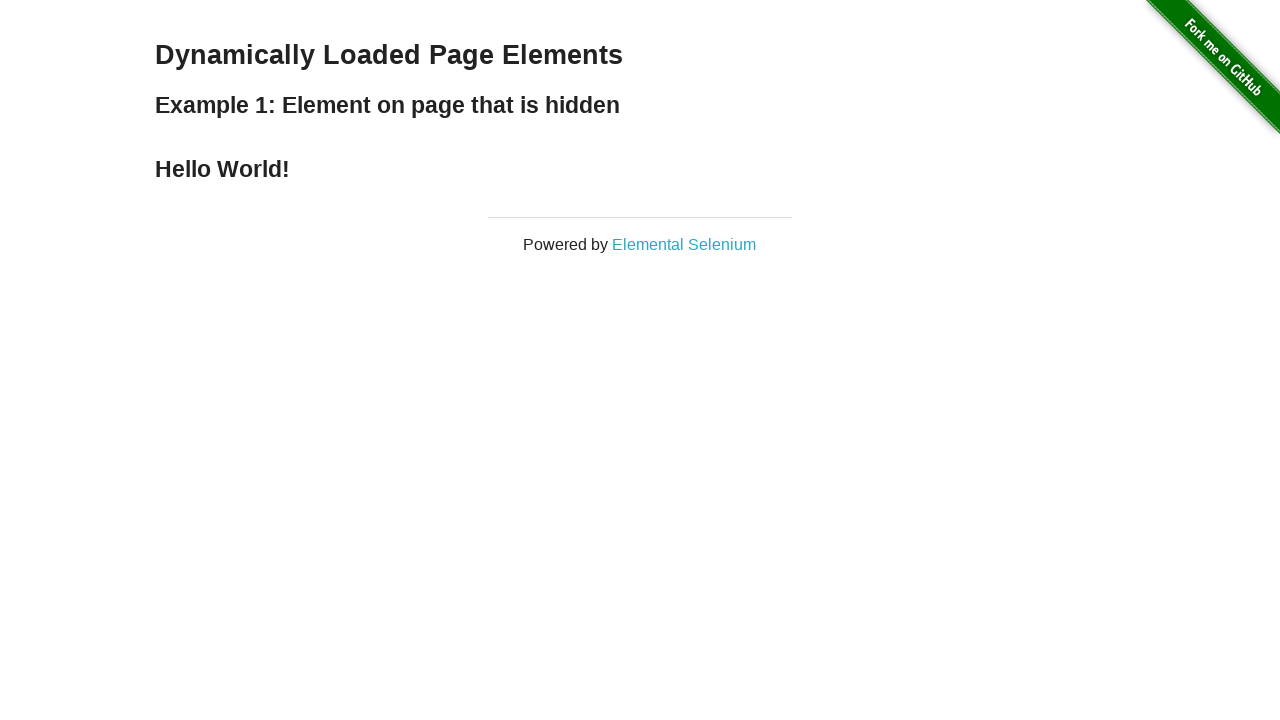